Tests mouse interaction functionality including double-click and right-click (context click) actions on buttons on a demo QA site.

Starting URL: https://demoqa.com/buttons

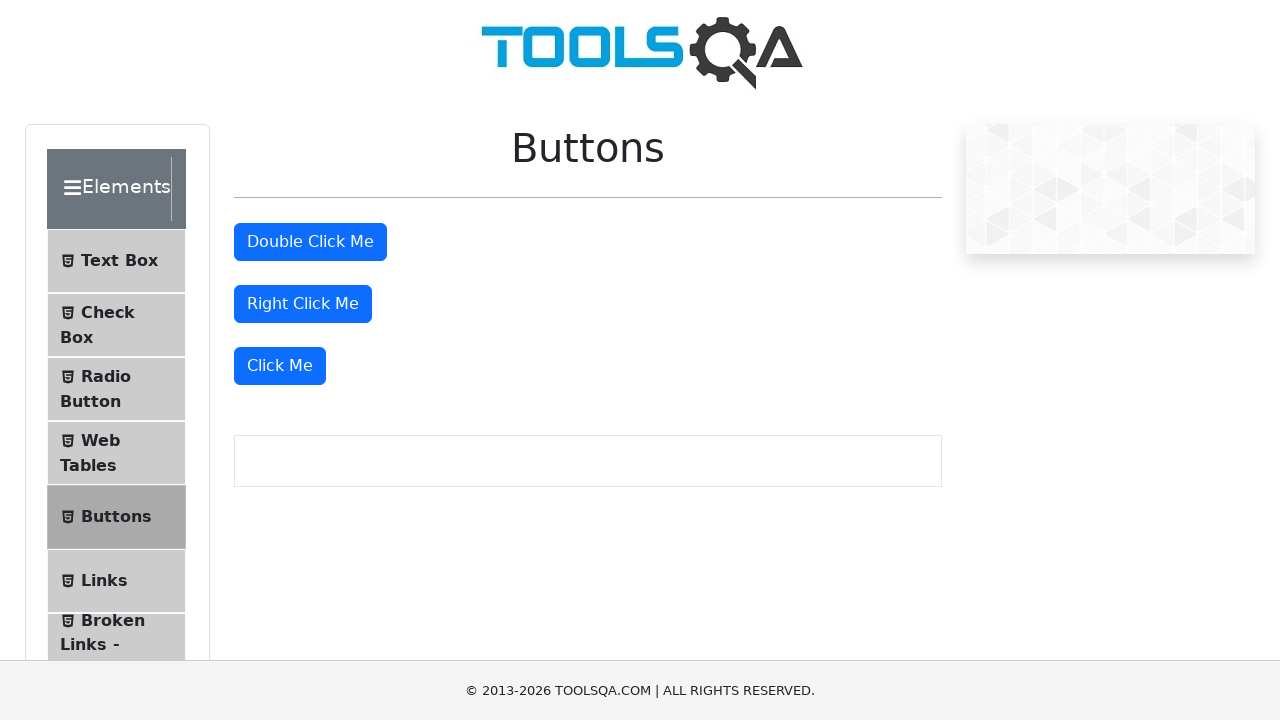

Double-clicked the double click button at (310, 242) on #doubleClickBtn
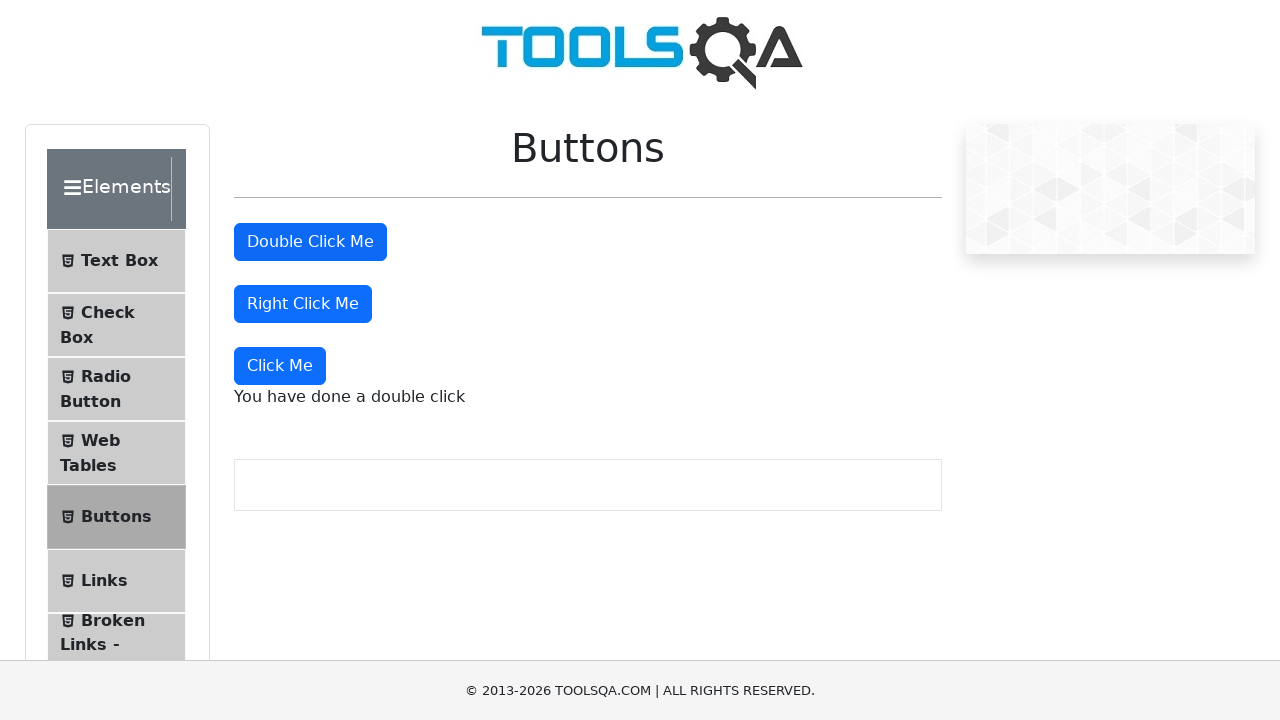

Double-click confirmation message appeared
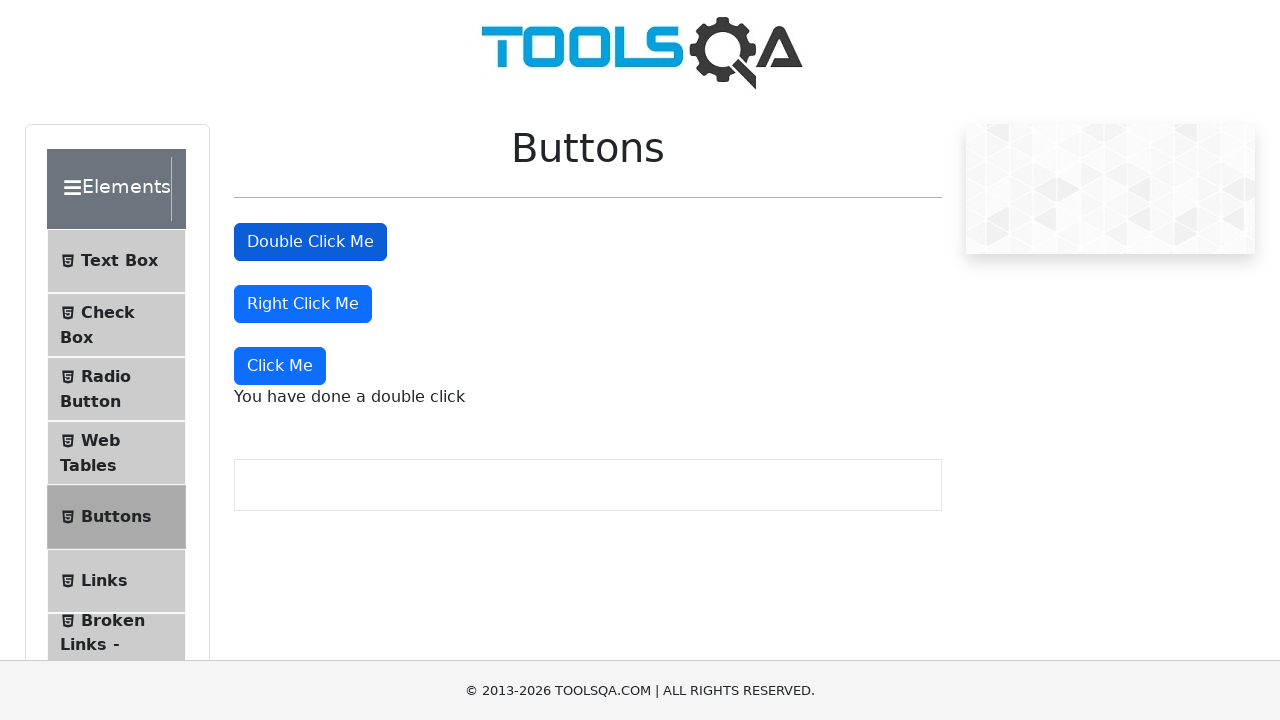

Right-clicked the right click button at (303, 304) on #rightClickBtn
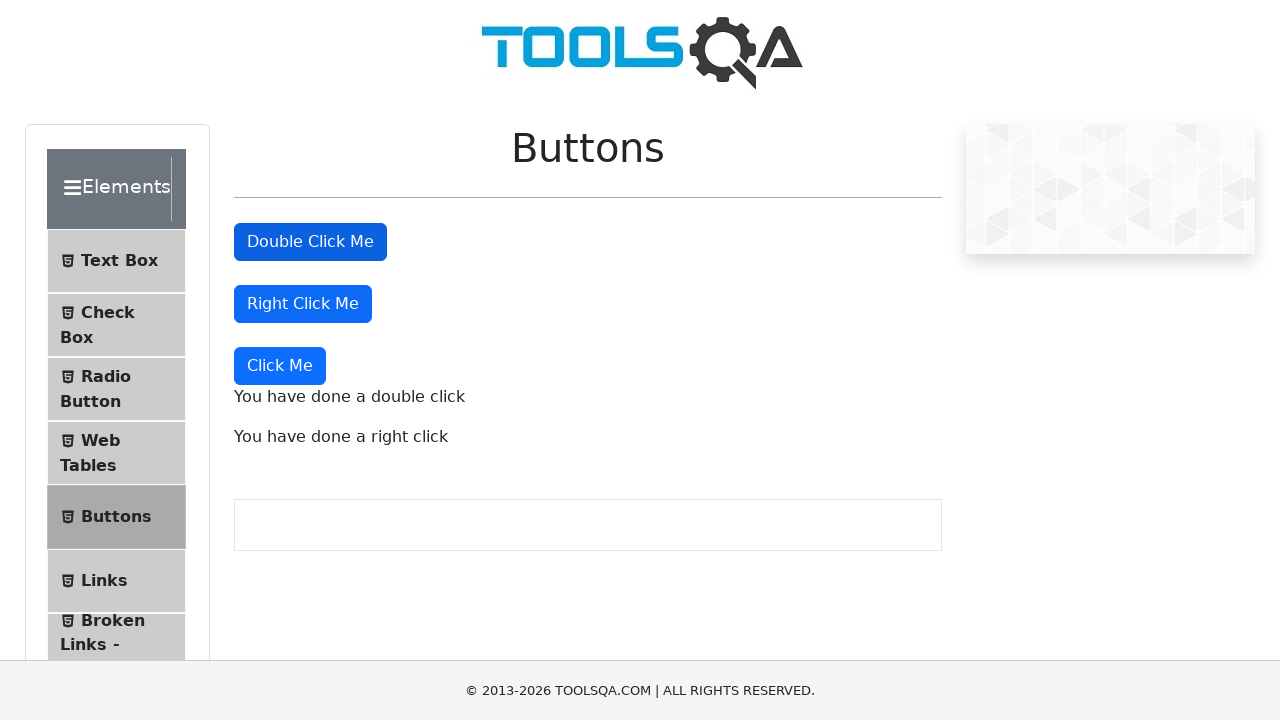

Right-click confirmation message appeared
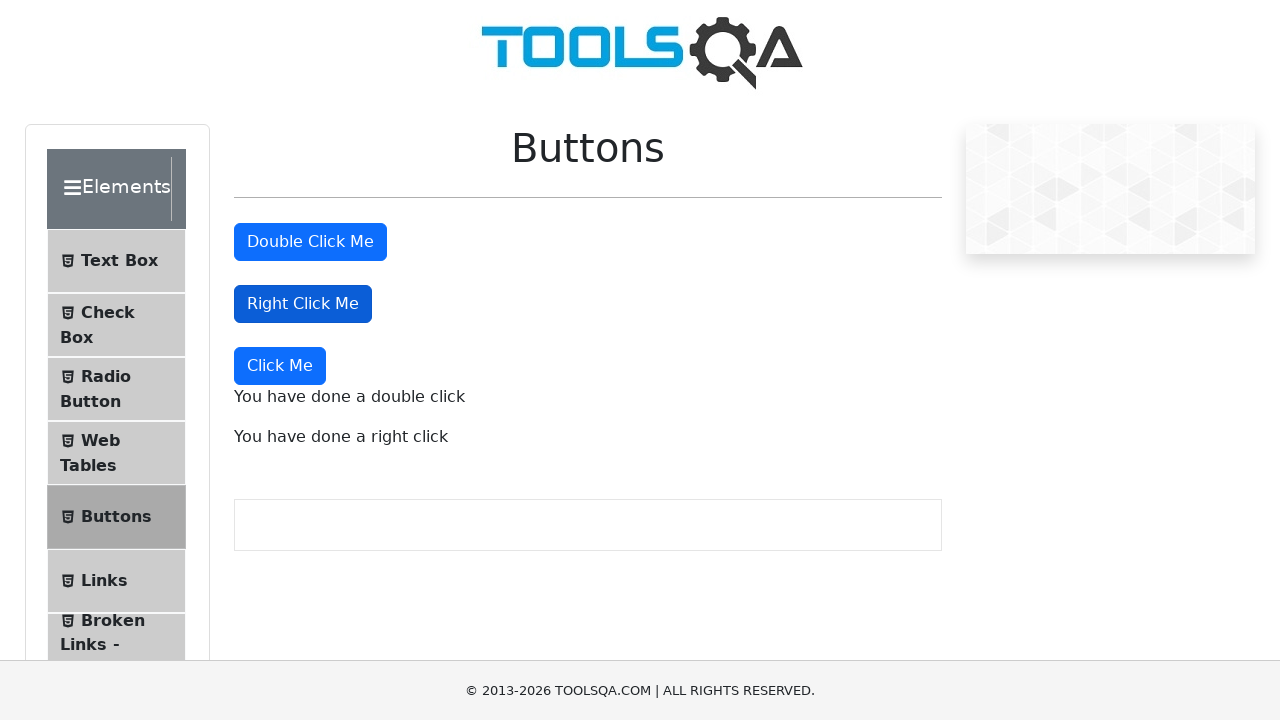

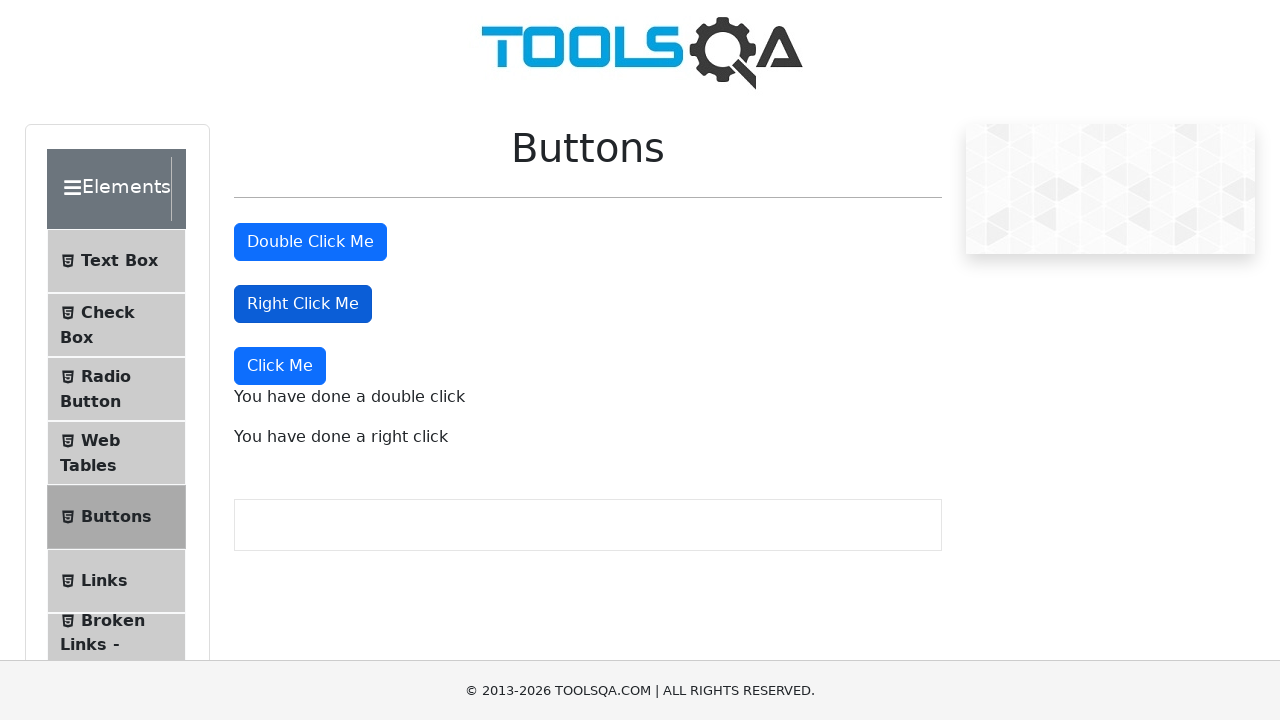